Tests opening a new tab functionality by clicking on the open tab button

Starting URL: https://rahulshettyacademy.com/AutomationPractice/

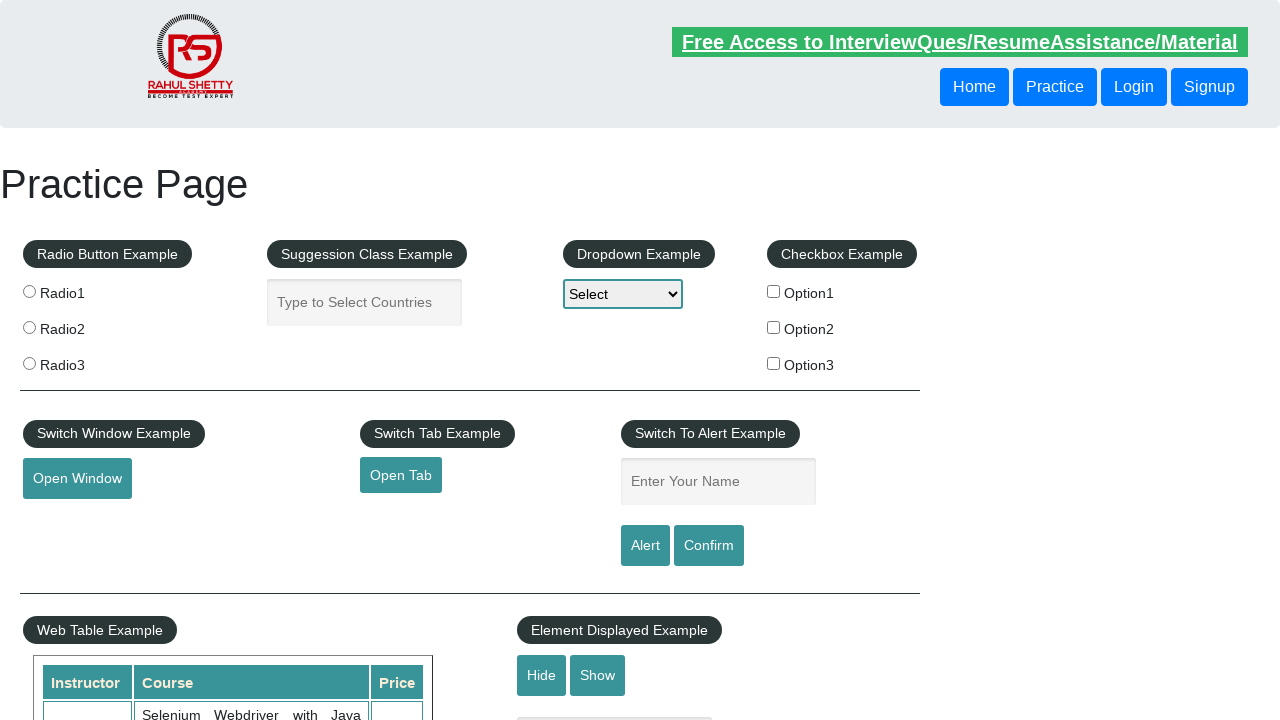

Clicked the 'Open Tab' button to trigger new tab opening at (401, 475) on text=Open Tab
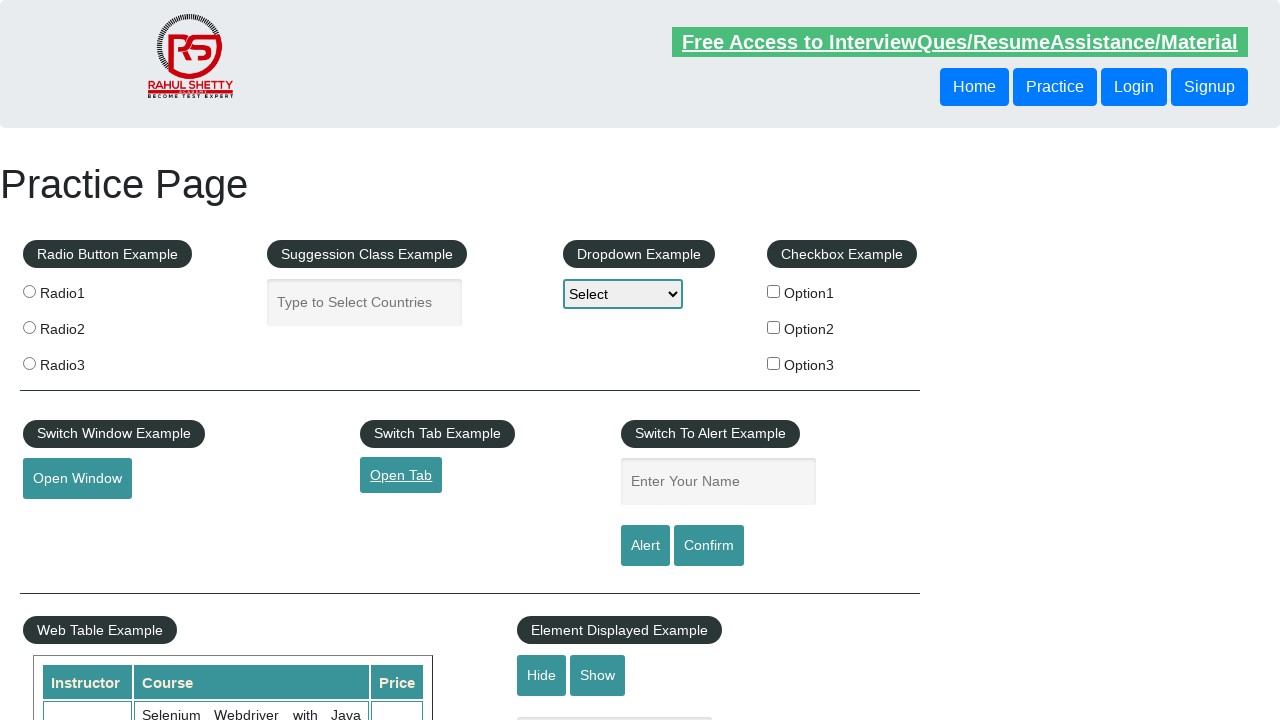

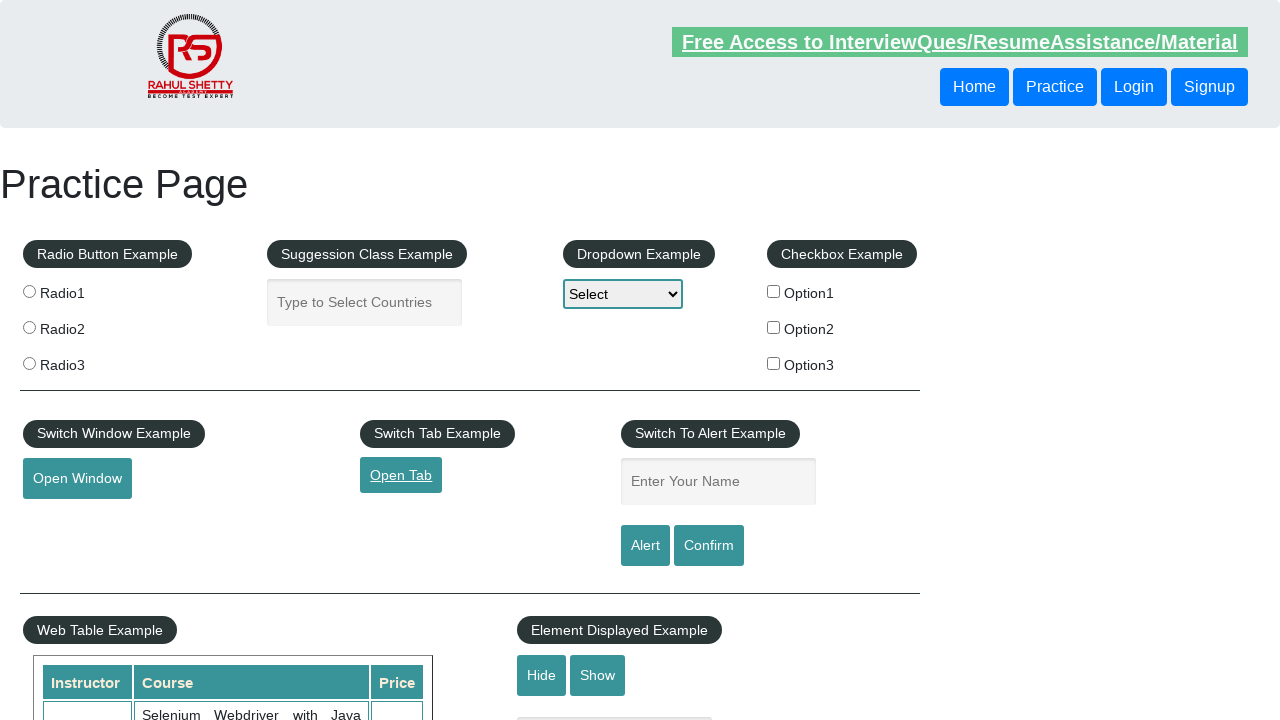